Tests prompt alert by clicking a button, entering text into the prompt, and accepting it

Starting URL: https://demoqa.com/alerts

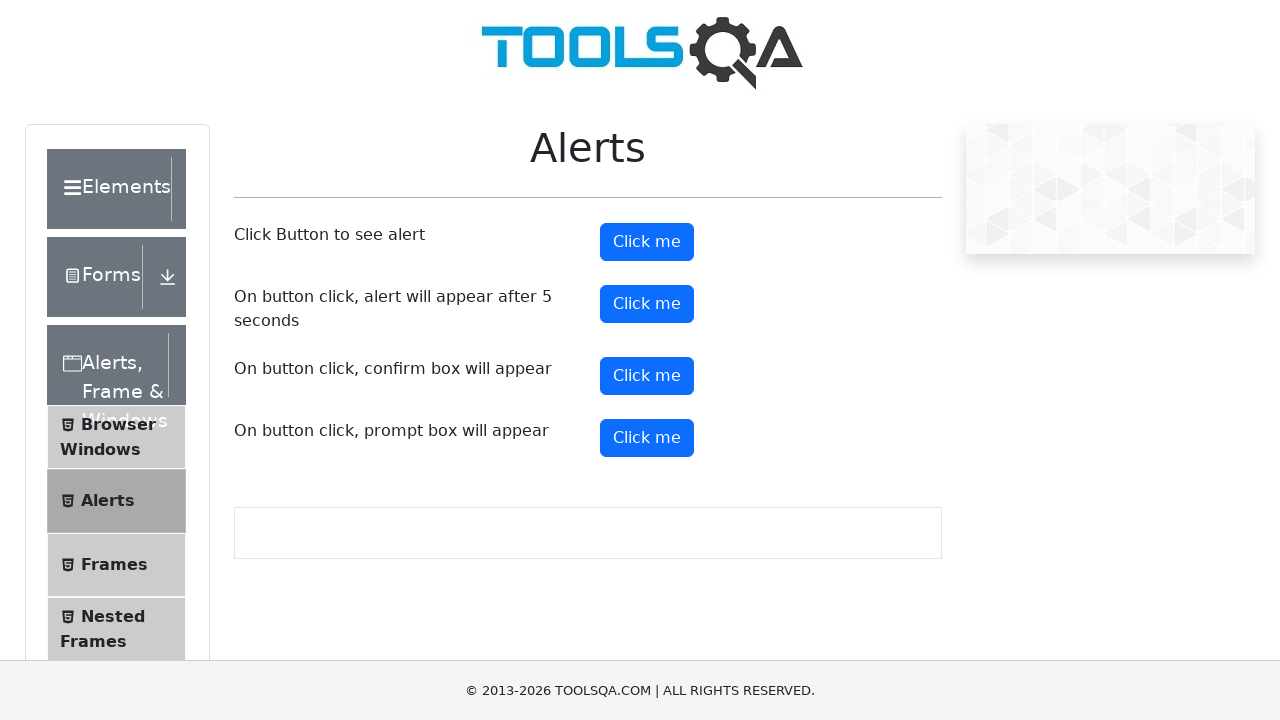

Set up dialog handler to accept prompt with text 'selenium learning'
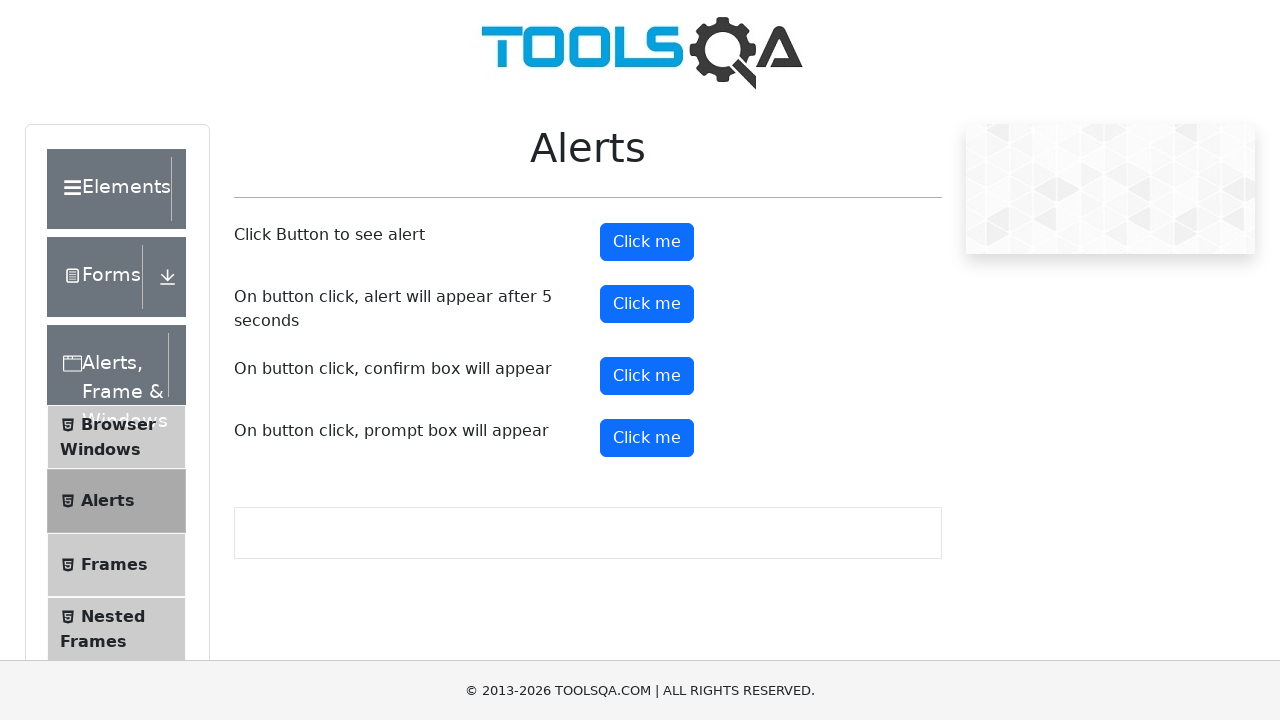

Clicked prompt button to trigger dialog at (647, 438) on #promtButton
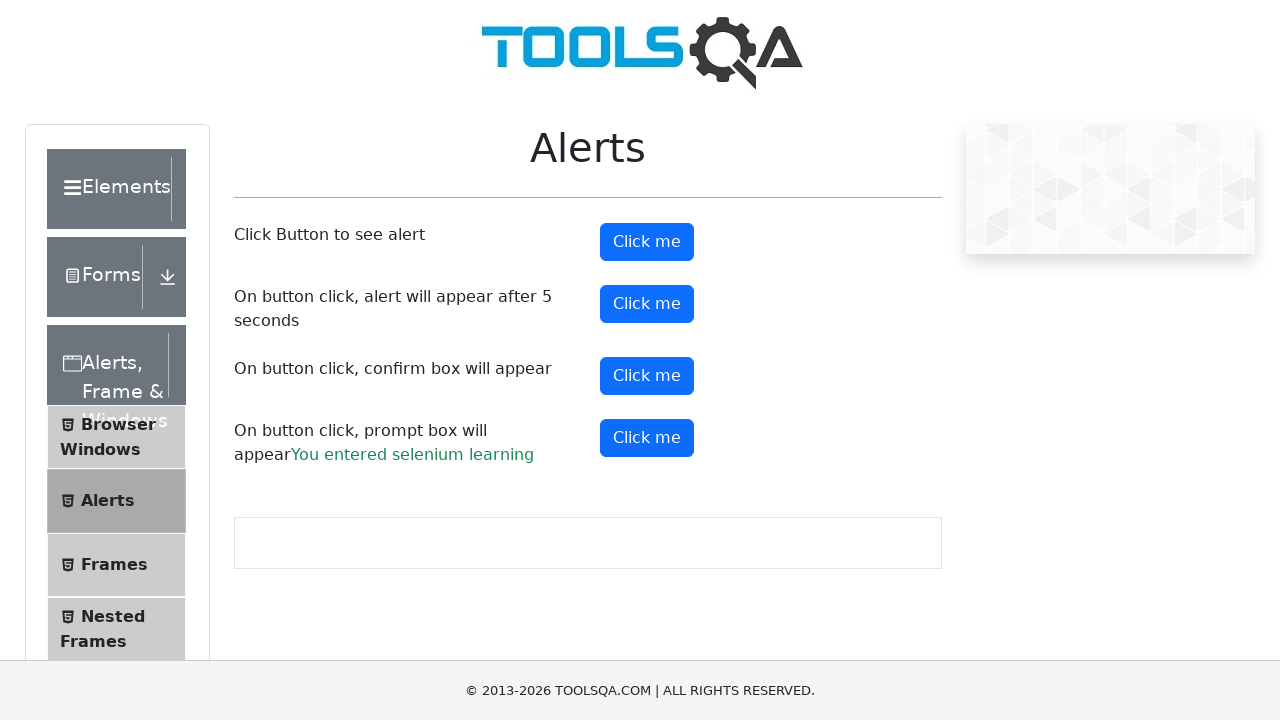

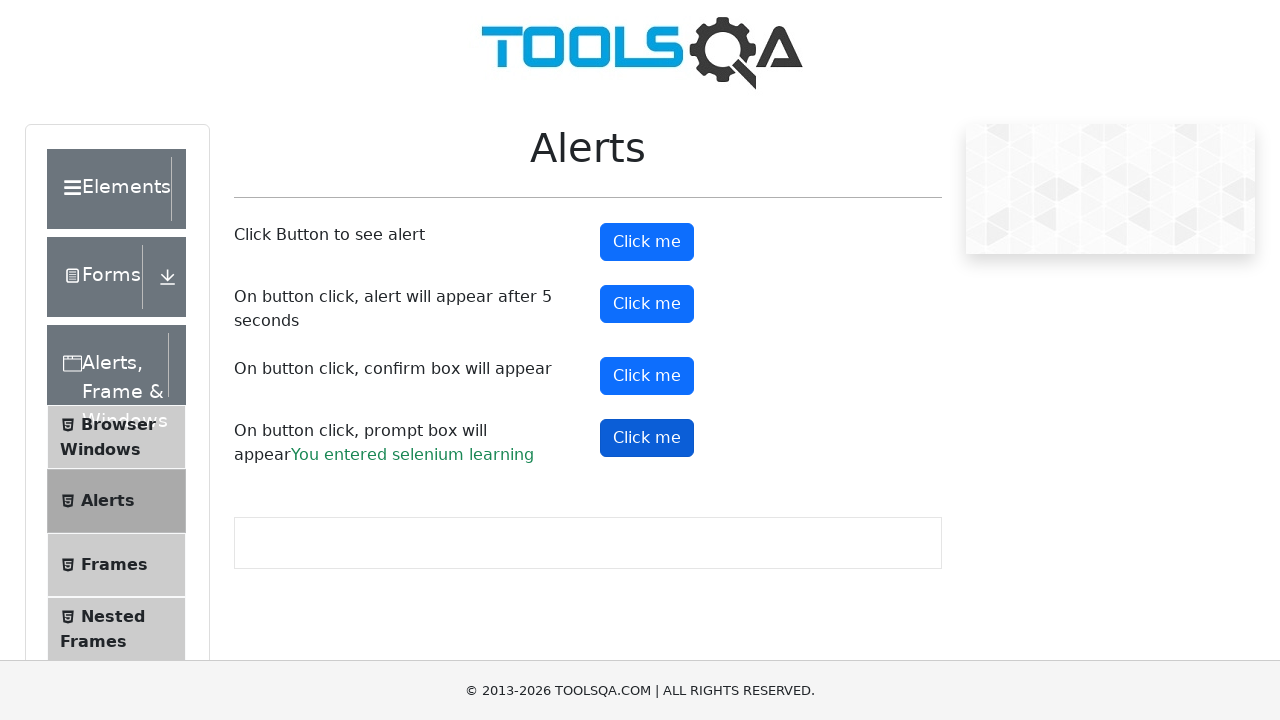